Tests infinite scroll functionality by scrolling to the footer element and verifying that additional paragraph elements are loaded dynamically.

Starting URL: https://bonigarcia.dev/selenium-webdriver-java/infinite-scroll.html

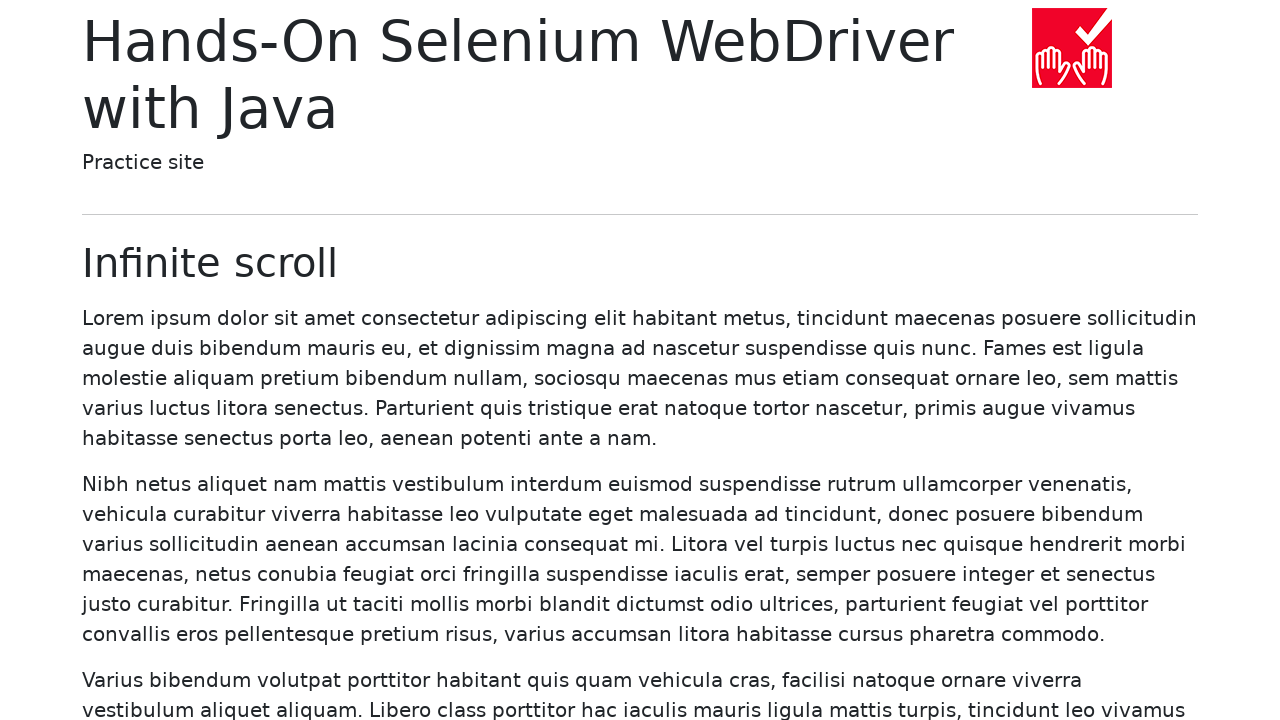

Retrieved initial count of paragraph elements
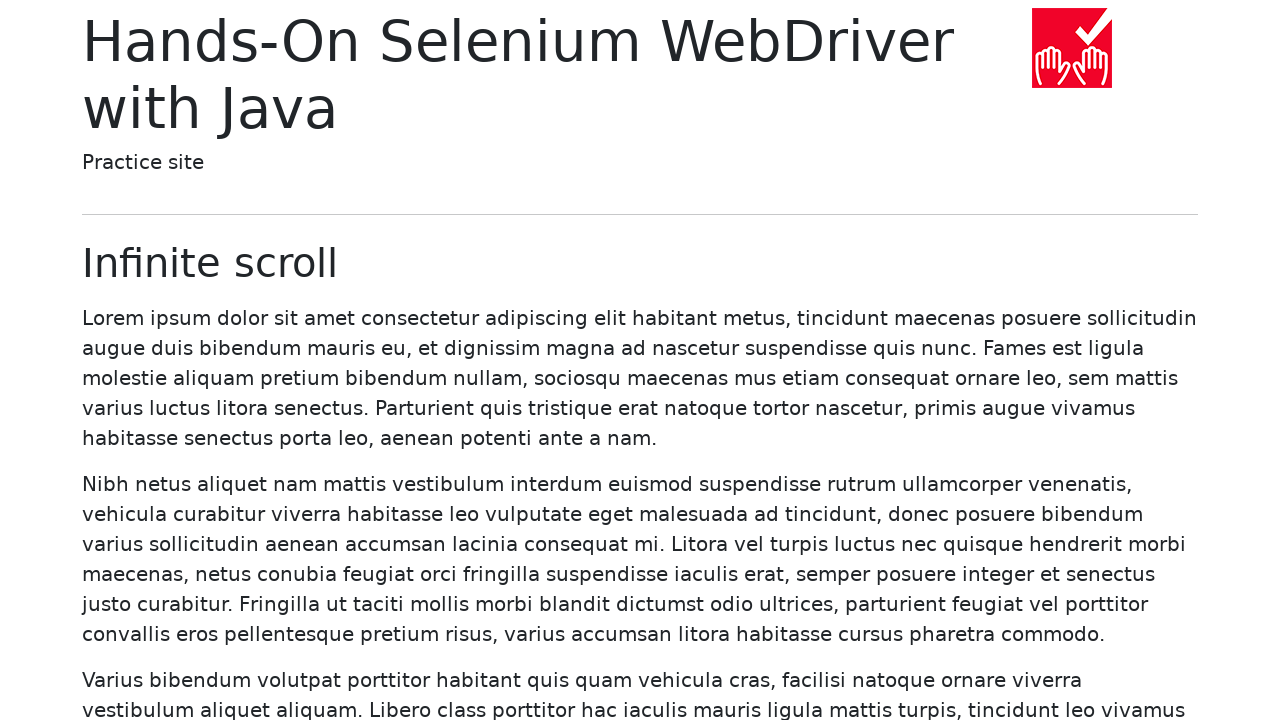

Scrolled footer into view to trigger infinite scroll
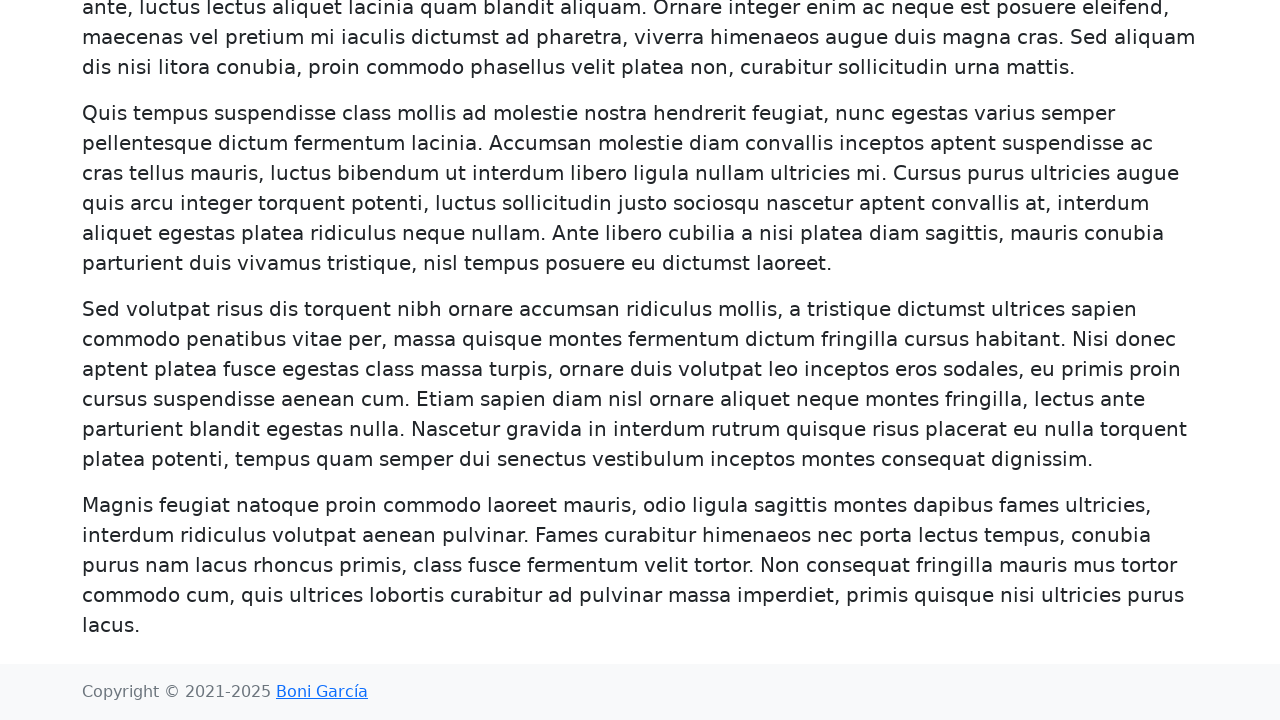

Verified that additional paragraphs were dynamically loaded (initial count: 20)
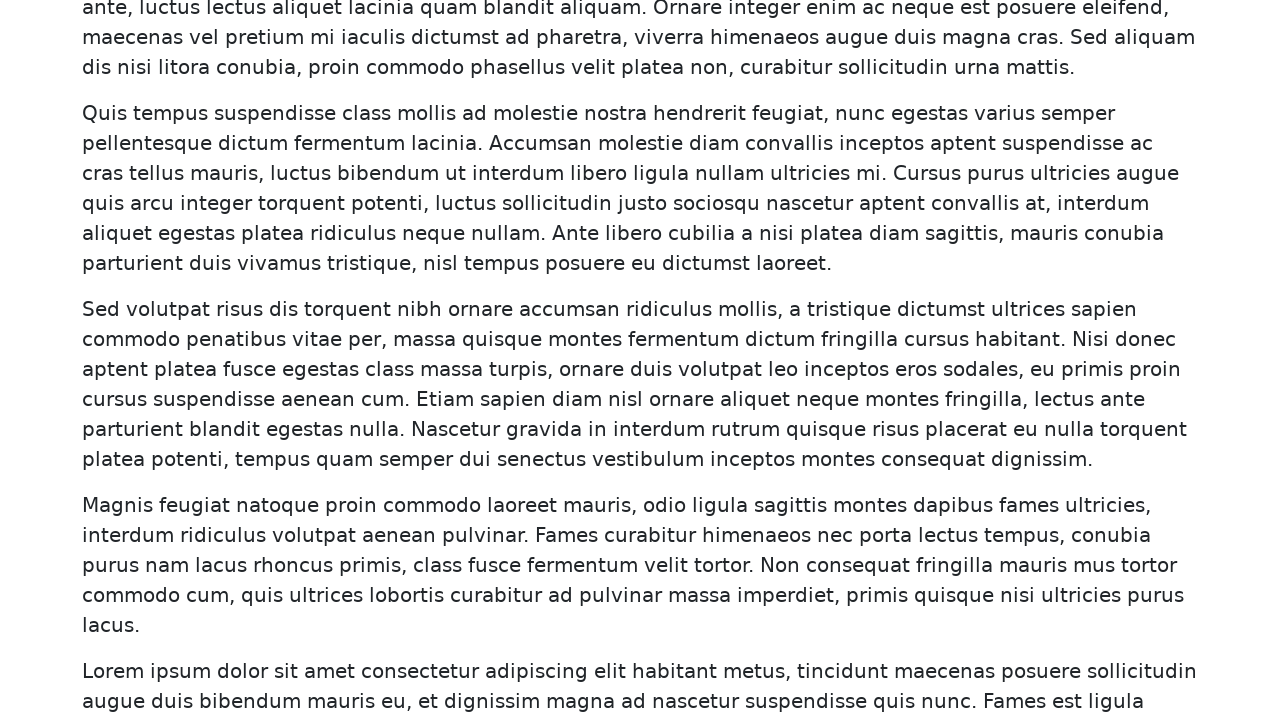

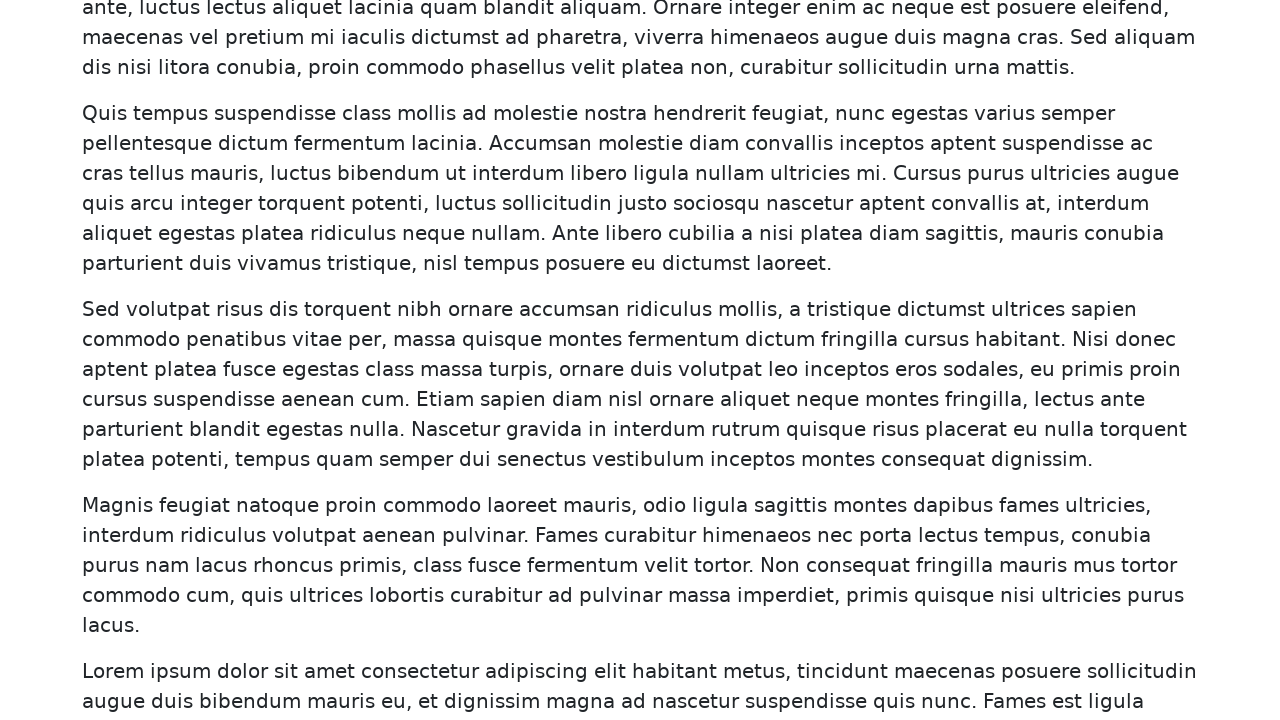